Tests that new todo items are appended to the bottom of the list and the counter shows correct count

Starting URL: https://demo.playwright.dev/todomvc

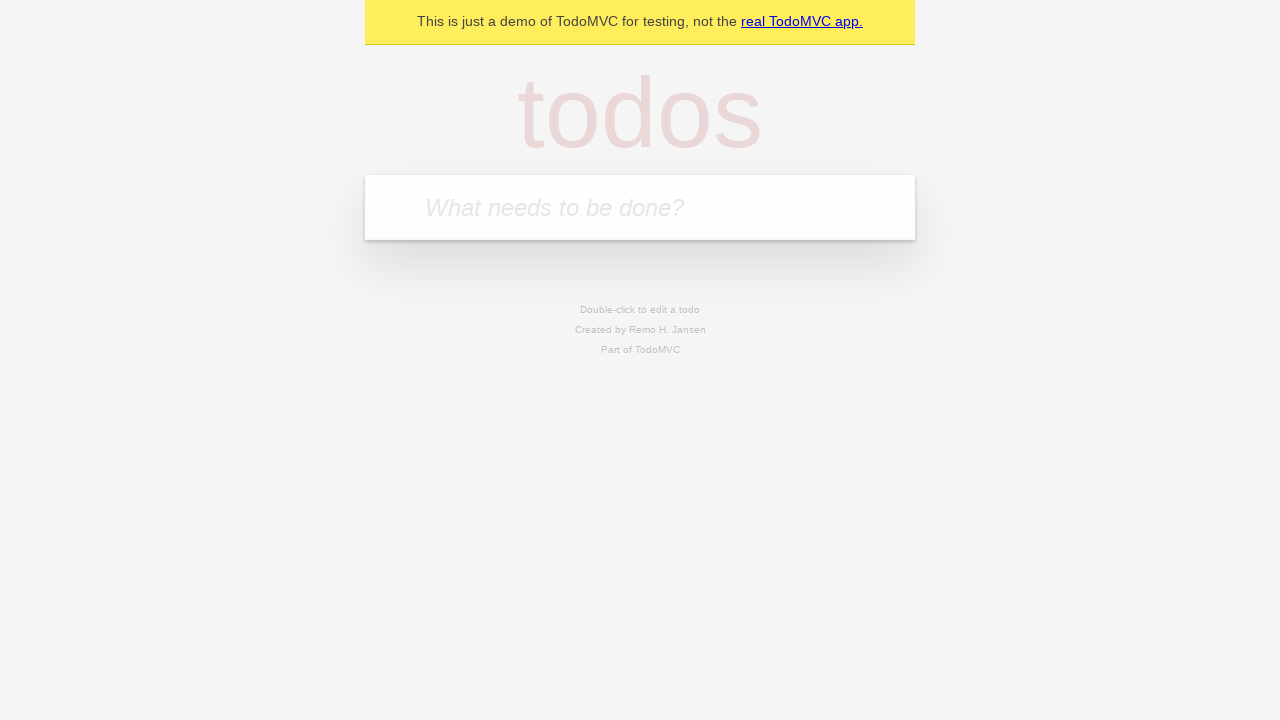

Filled todo input with 'buy some cheese' on internal:attr=[placeholder="What needs to be done?"i]
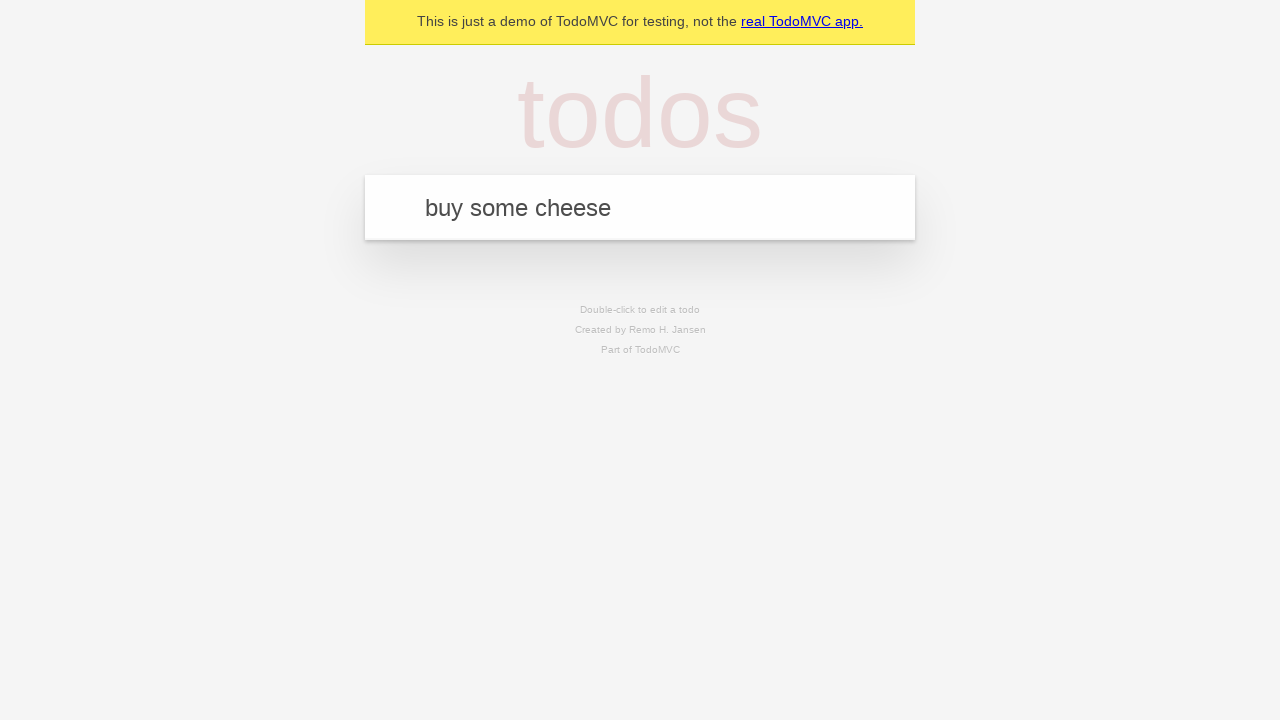

Pressed Enter to add 'buy some cheese' to the list on internal:attr=[placeholder="What needs to be done?"i]
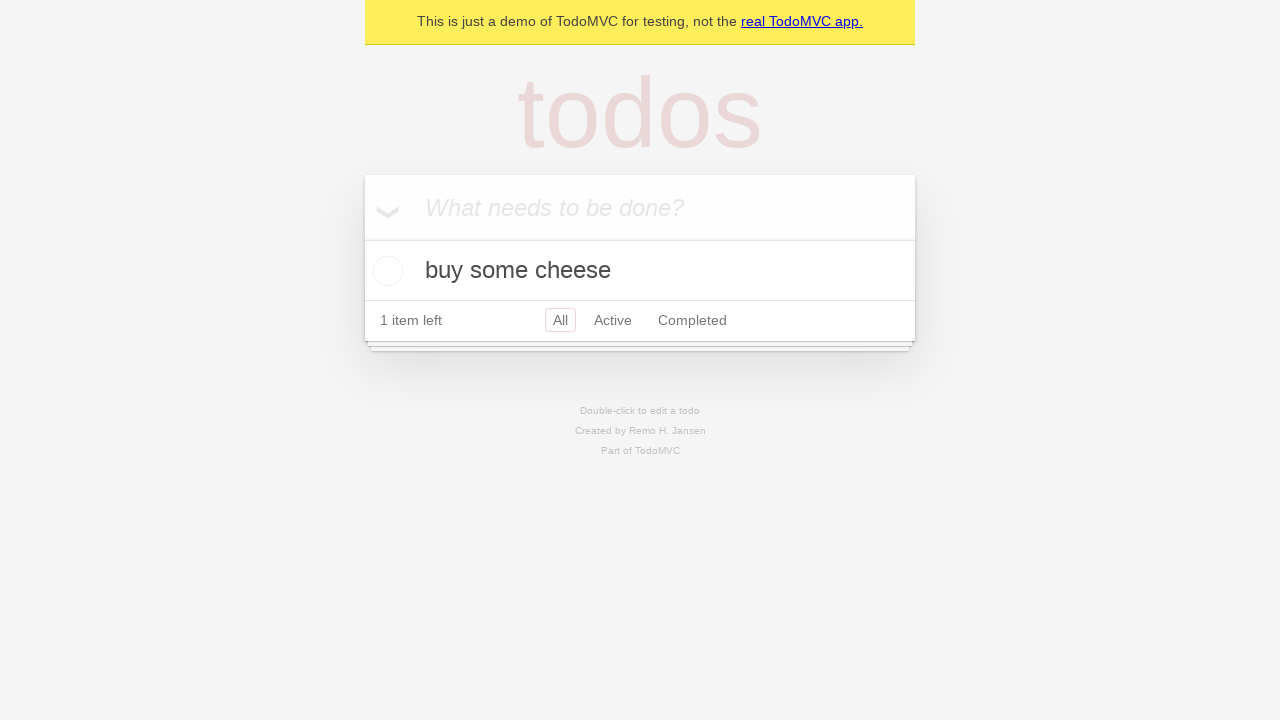

Filled todo input with 'feed the cat' on internal:attr=[placeholder="What needs to be done?"i]
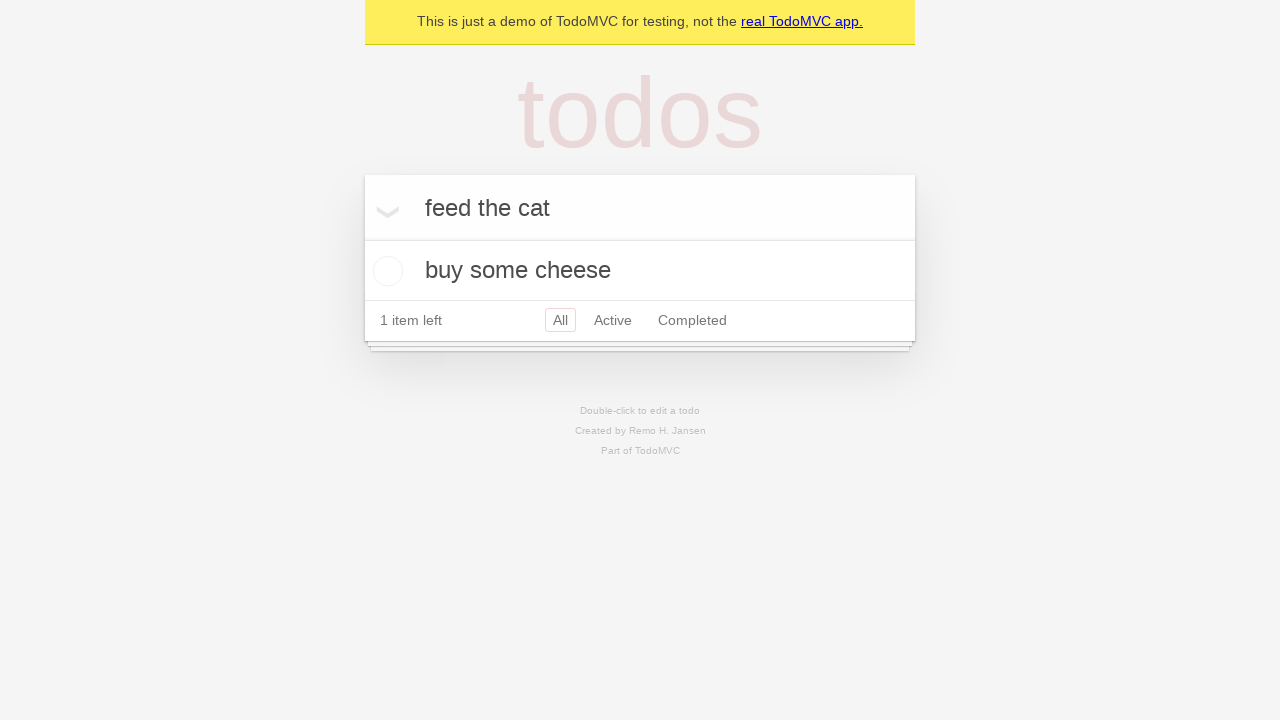

Pressed Enter to add 'feed the cat' to the list on internal:attr=[placeholder="What needs to be done?"i]
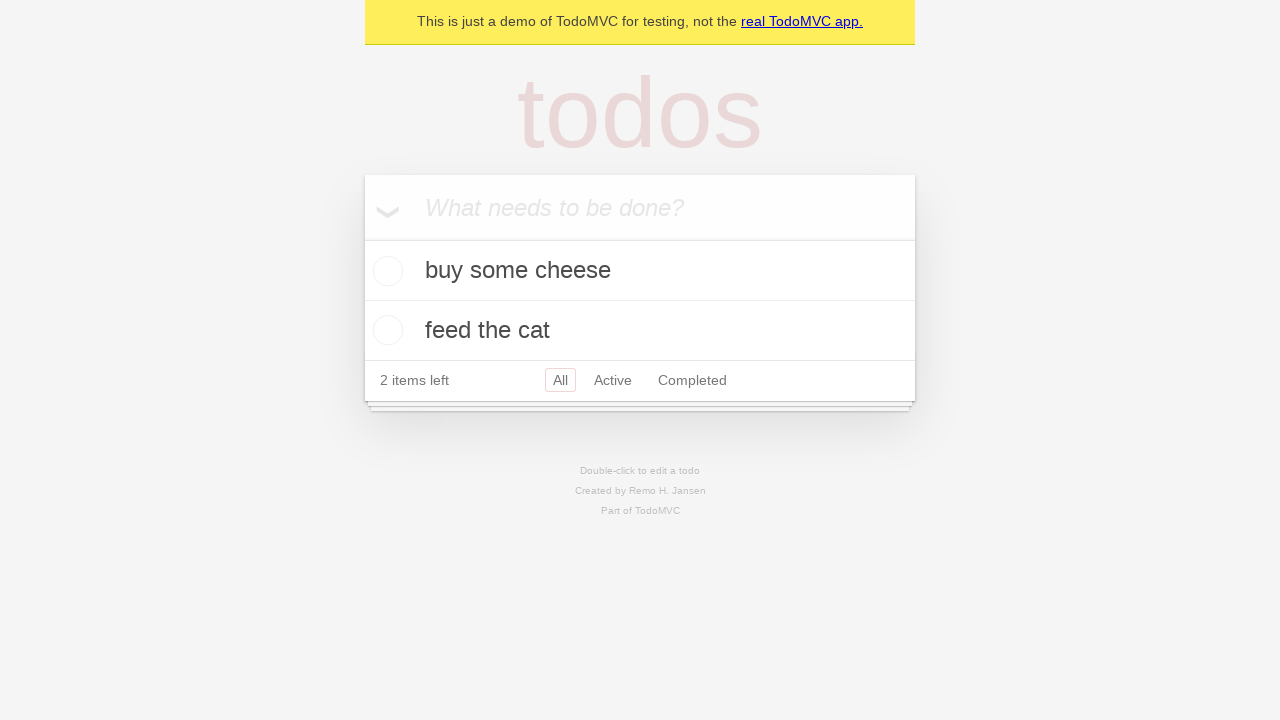

Filled todo input with 'book a doctors appointment' on internal:attr=[placeholder="What needs to be done?"i]
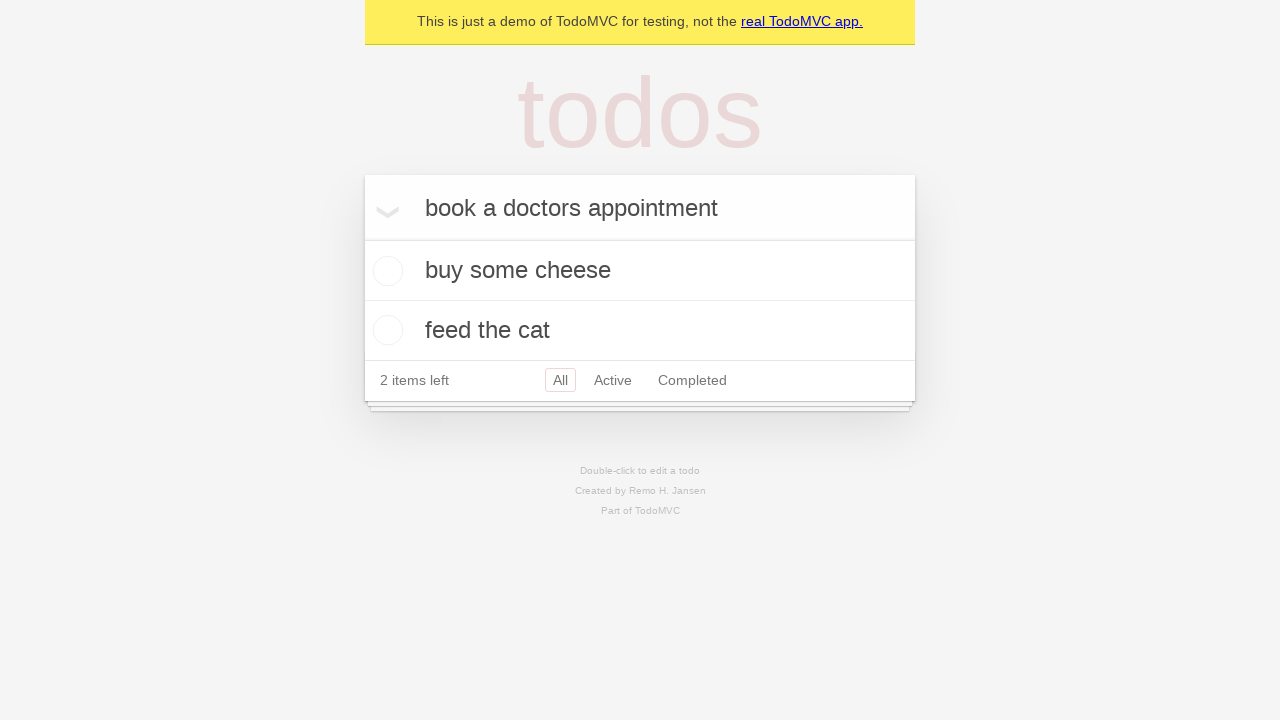

Pressed Enter to add 'book a doctors appointment' to the list on internal:attr=[placeholder="What needs to be done?"i]
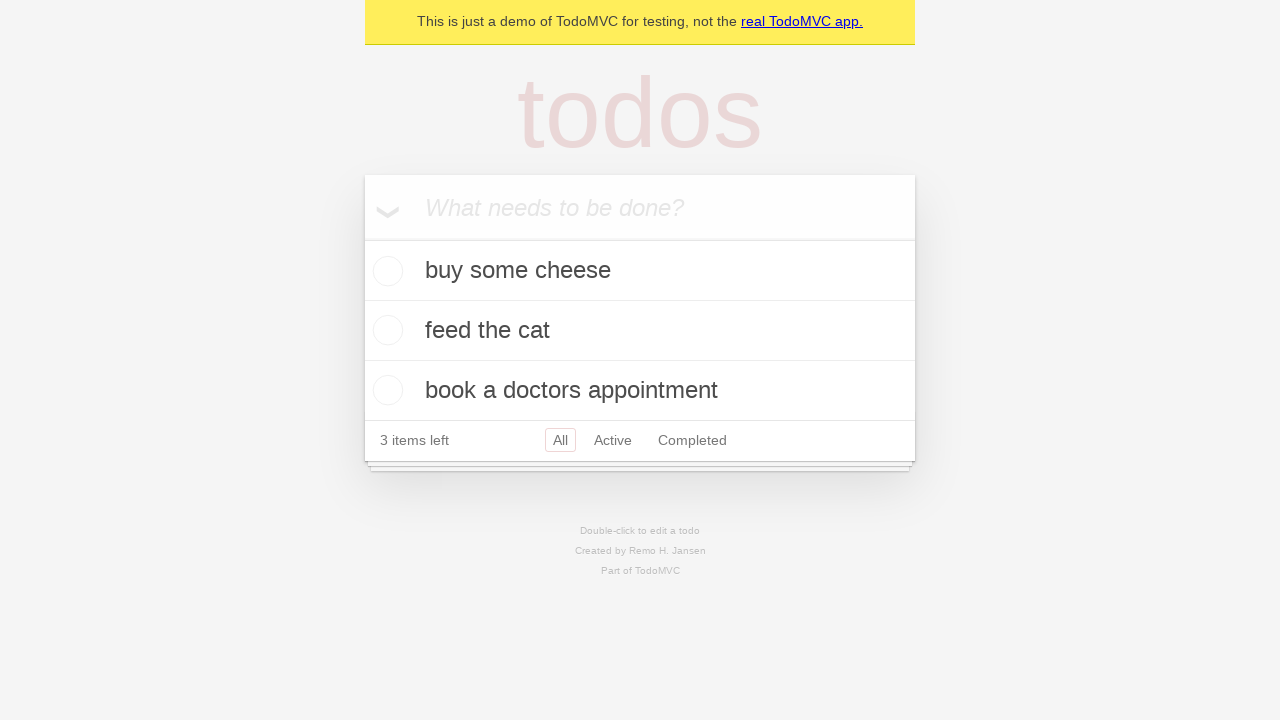

Verified counter displays '3 items left'
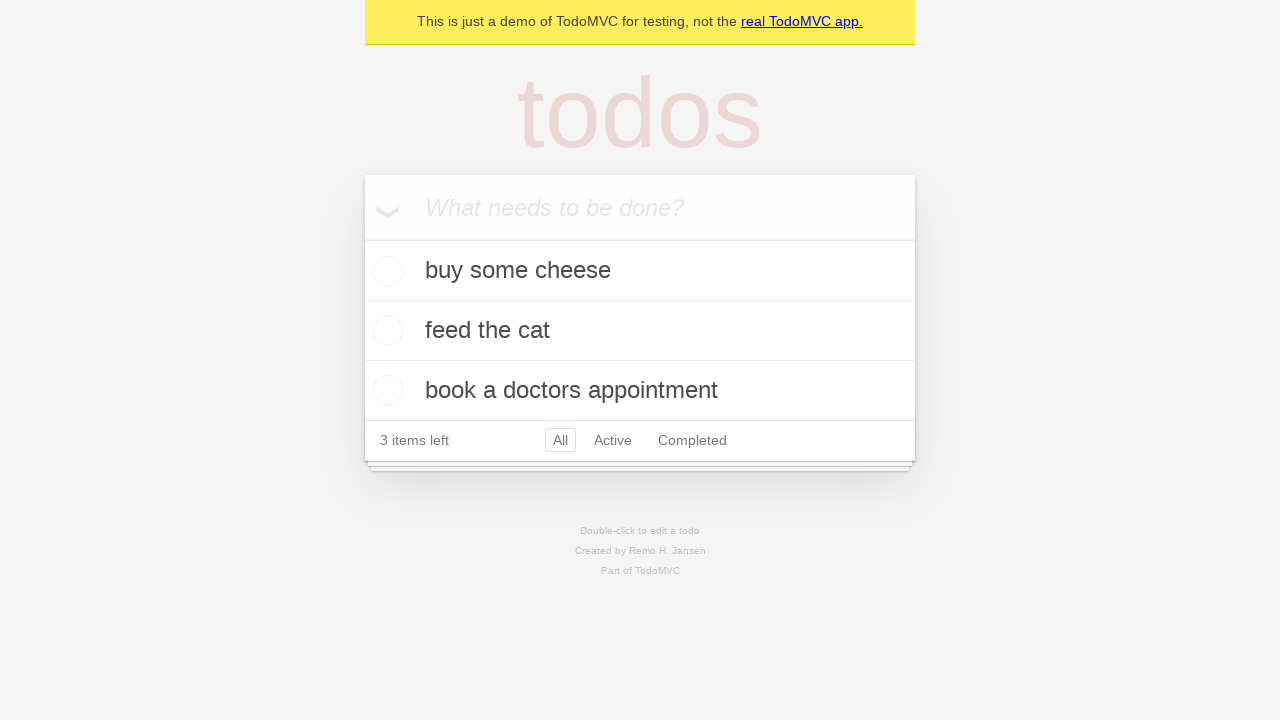

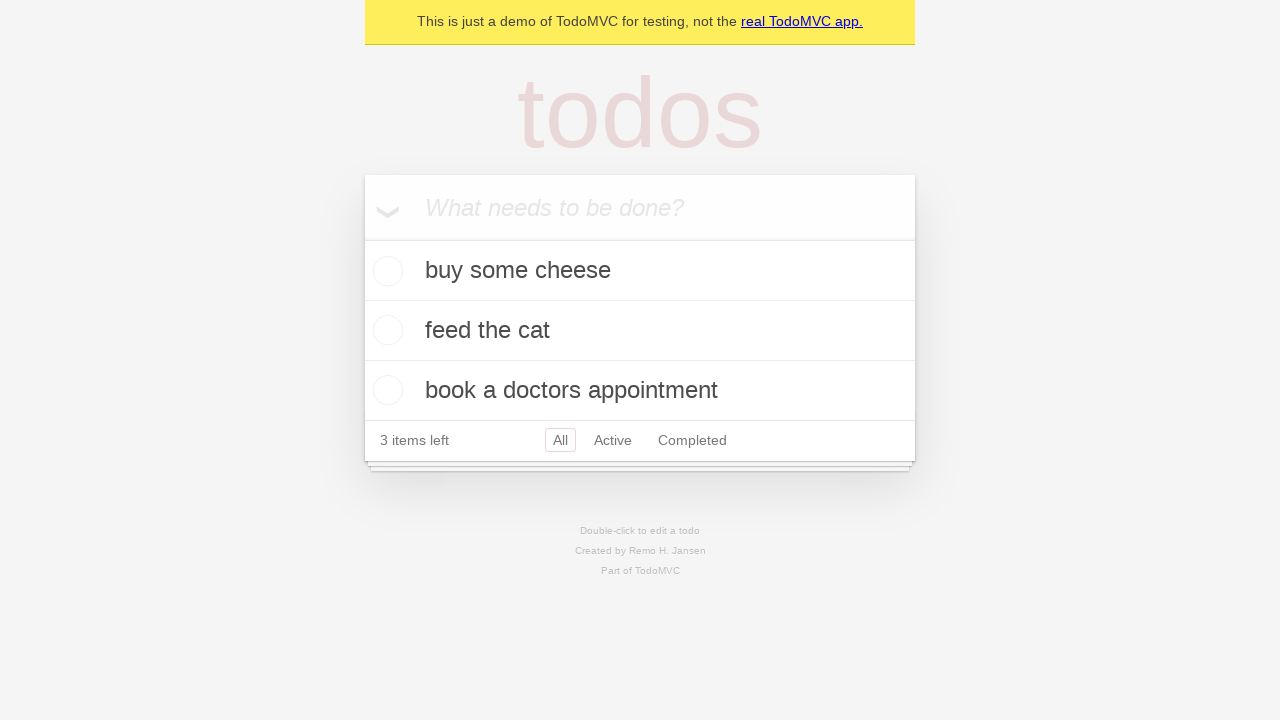